Tests dynamic content loading by clicking Start button and waiting for 'Hello World!' text to appear, then verifying the text

Starting URL: https://the-internet.herokuapp.com/dynamic_loading/1

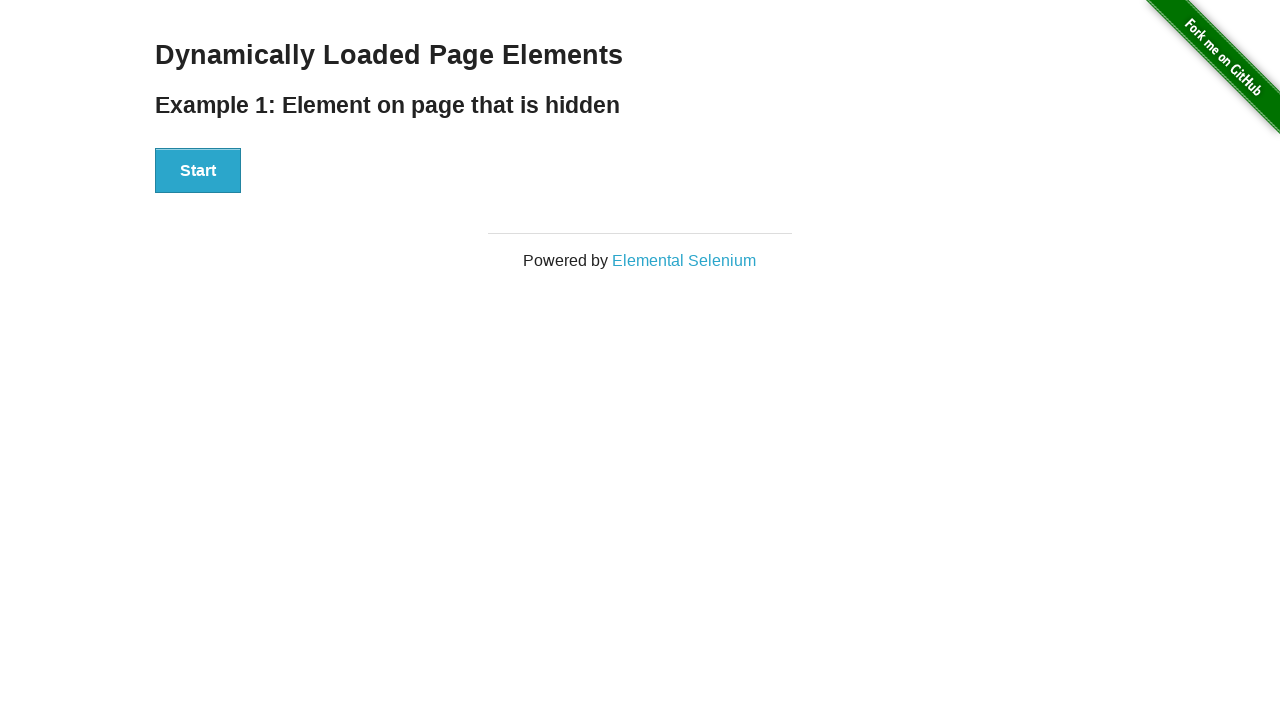

Clicked the Start button at (198, 171) on xpath=//button
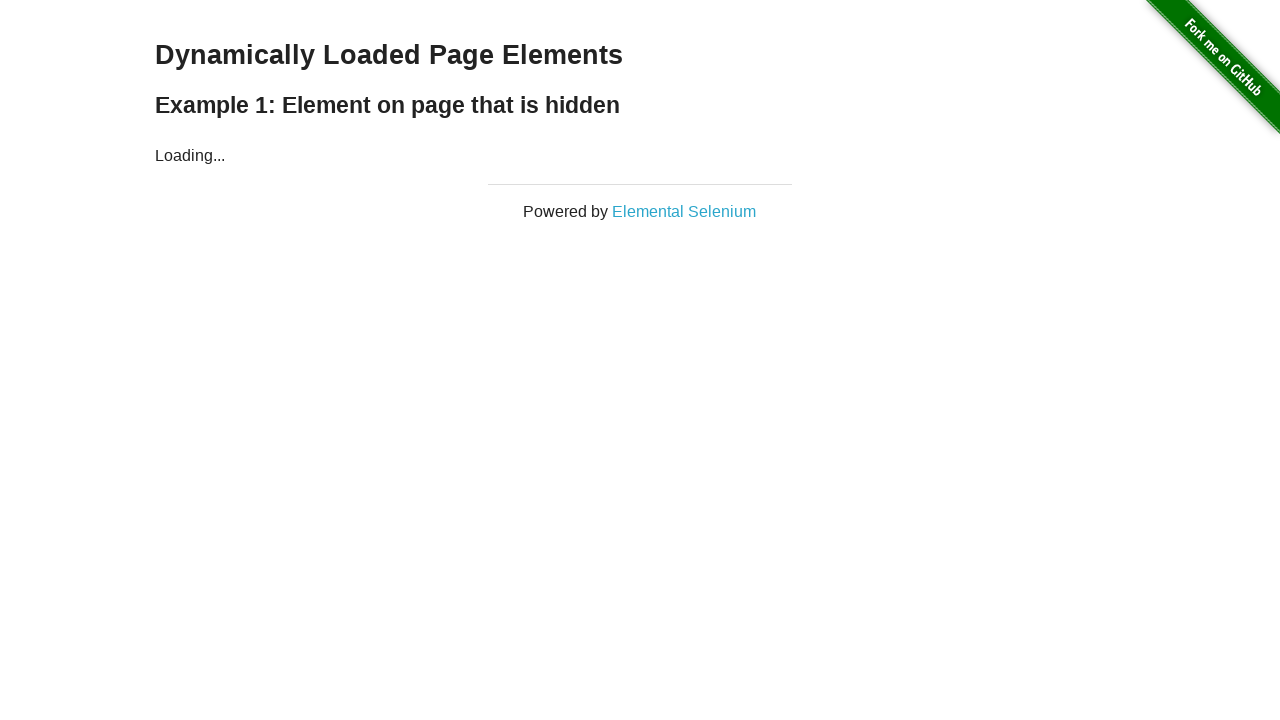

Located the Hello World! element
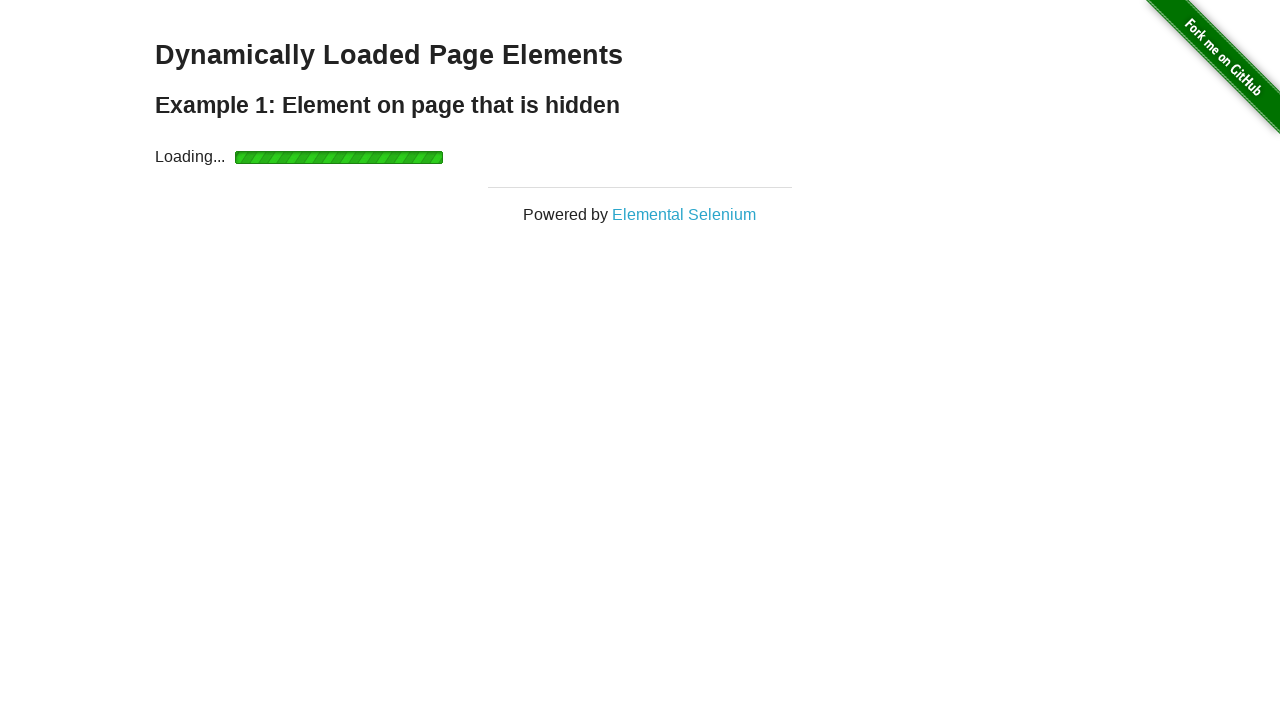

Waited for 'Hello World!' text to become visible
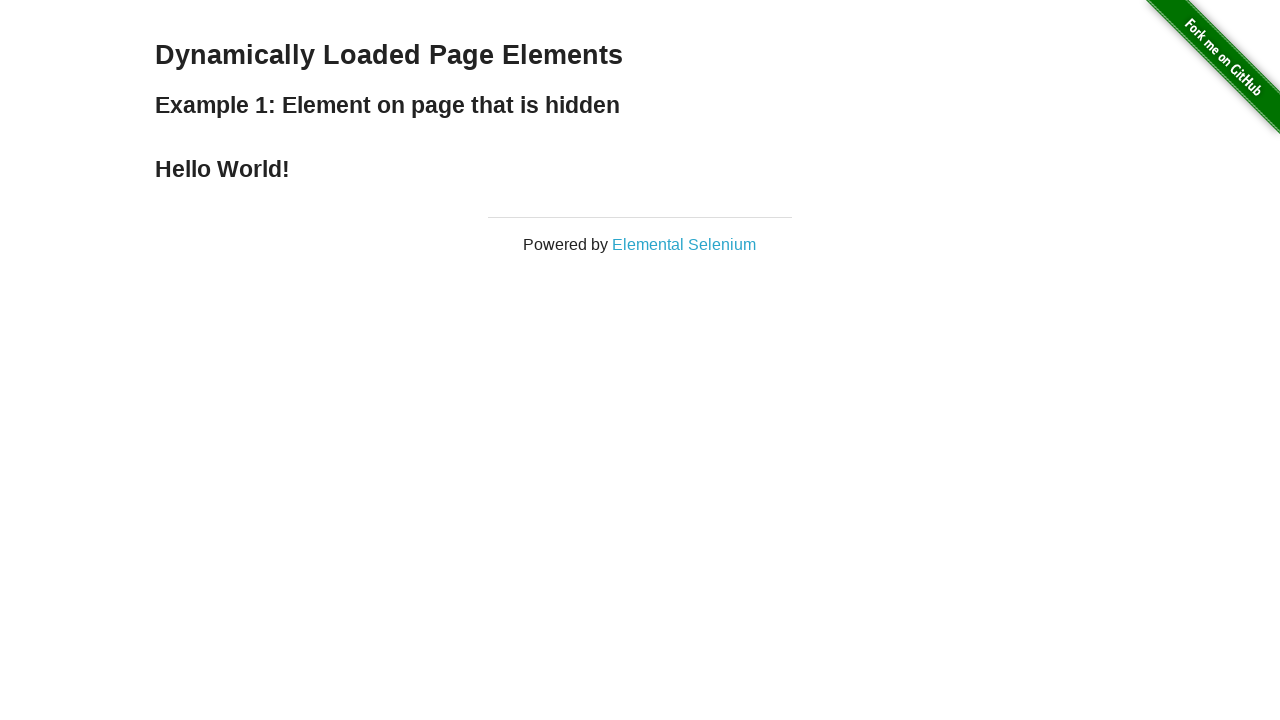

Verified that the text content is 'Hello World!'
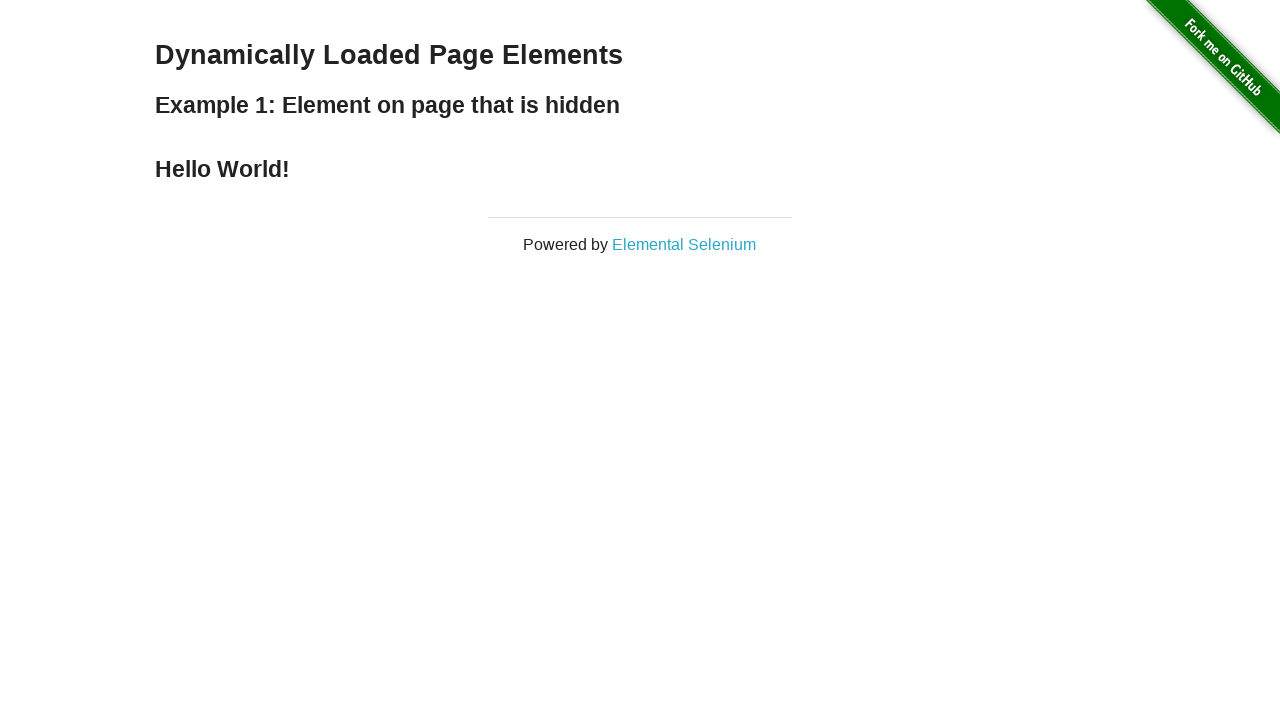

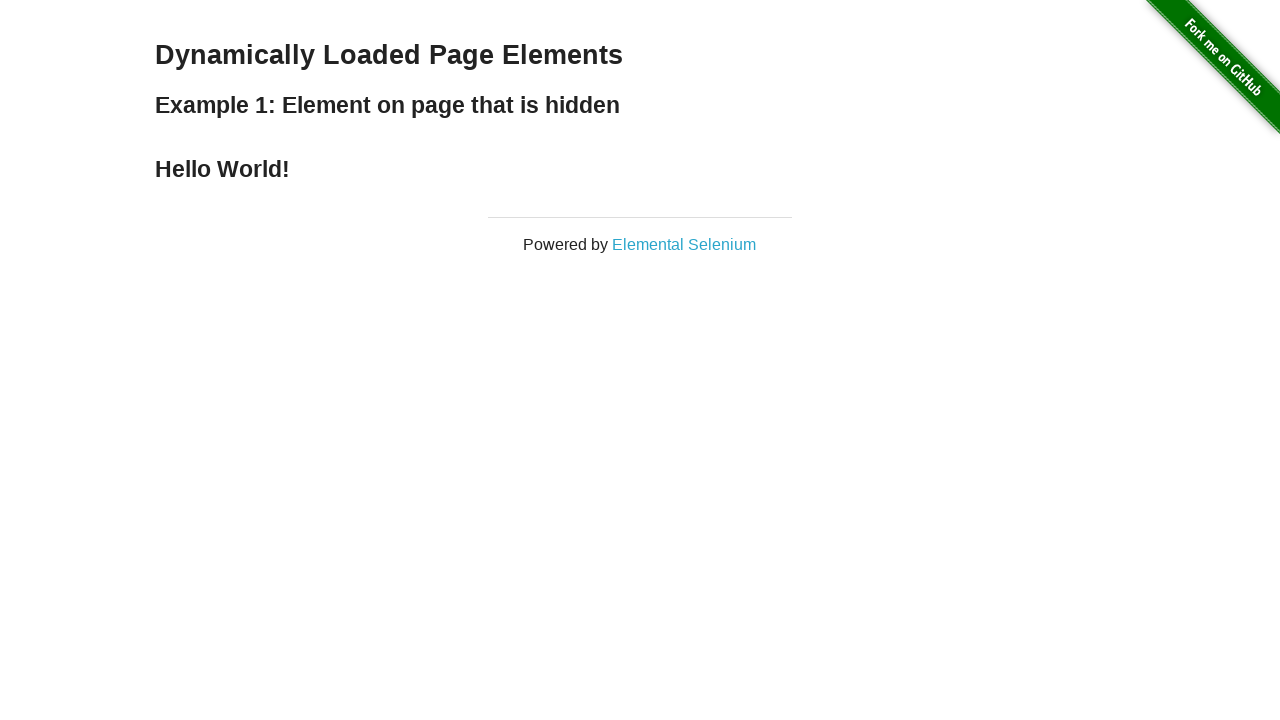